Tests activating all completed tasks using the toggle-all checkbox.

Starting URL: https://todomvc4tasj.herokuapp.com/

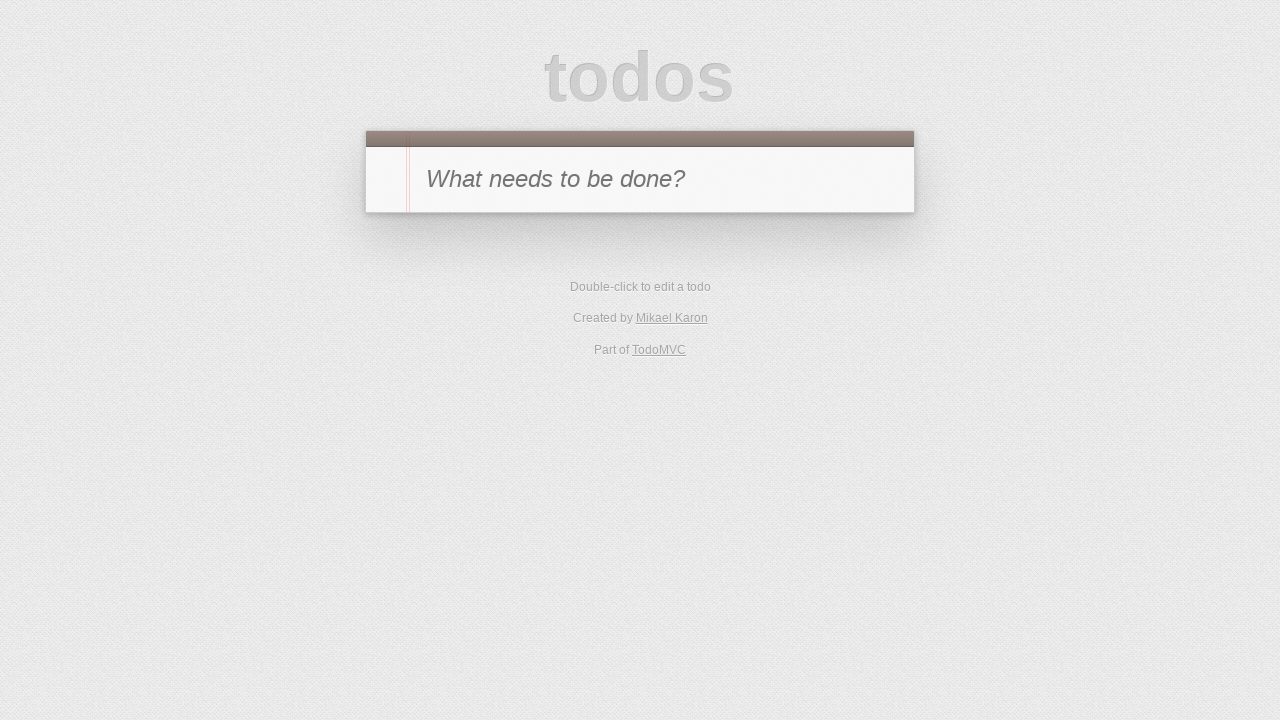

Set localStorage with two completed tasks
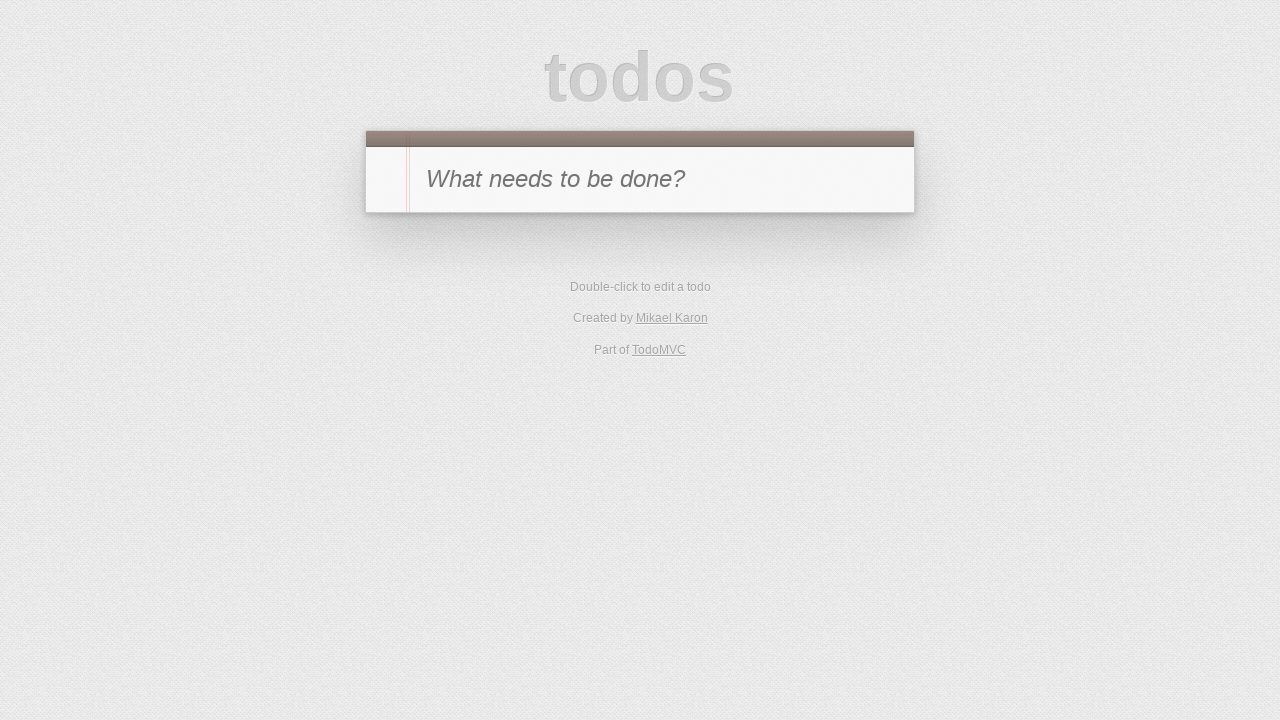

Reloaded page to load tasks from localStorage
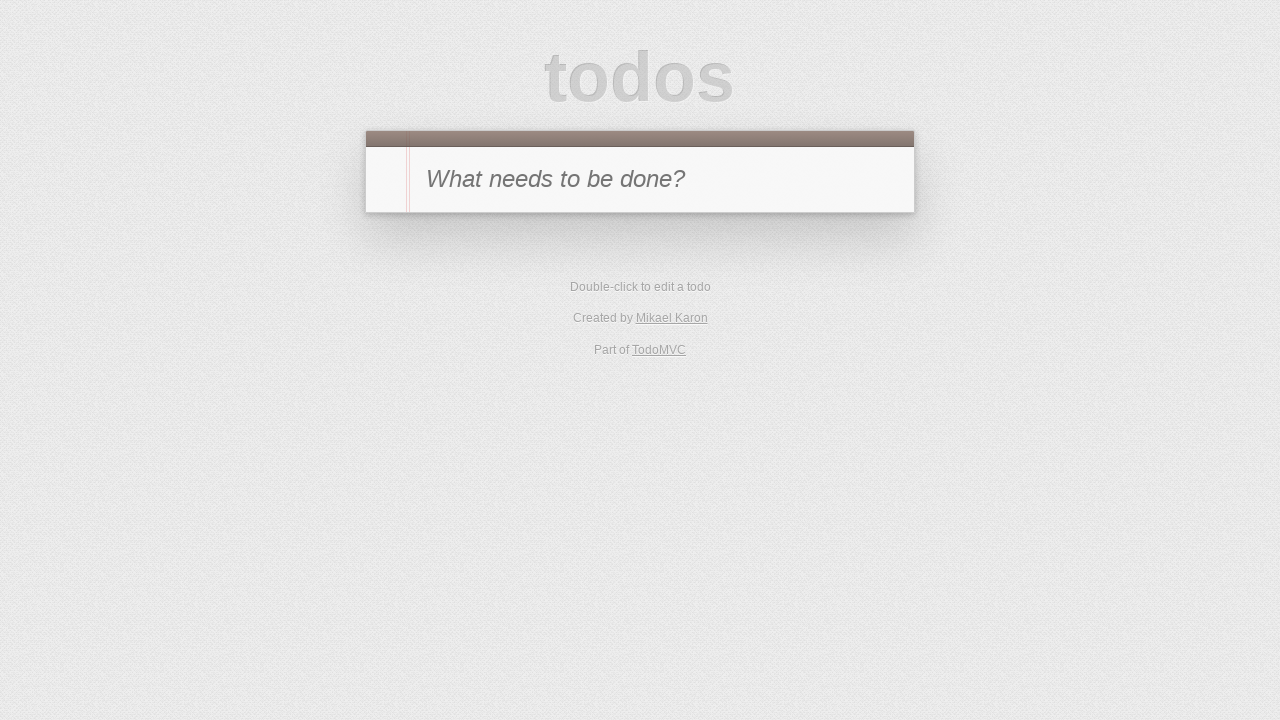

Clicked toggle-all checkbox to activate all completed tasks at (388, 180) on #toggle-all
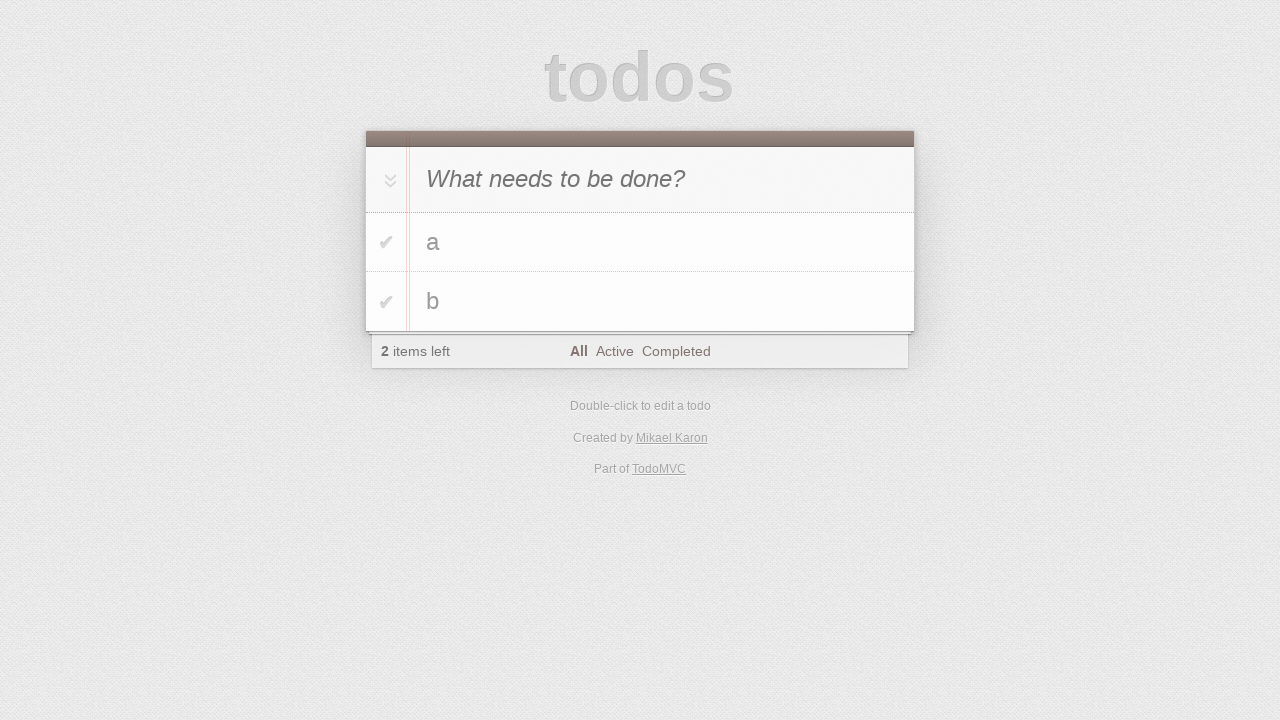

Verified that todo count shows 2 active items
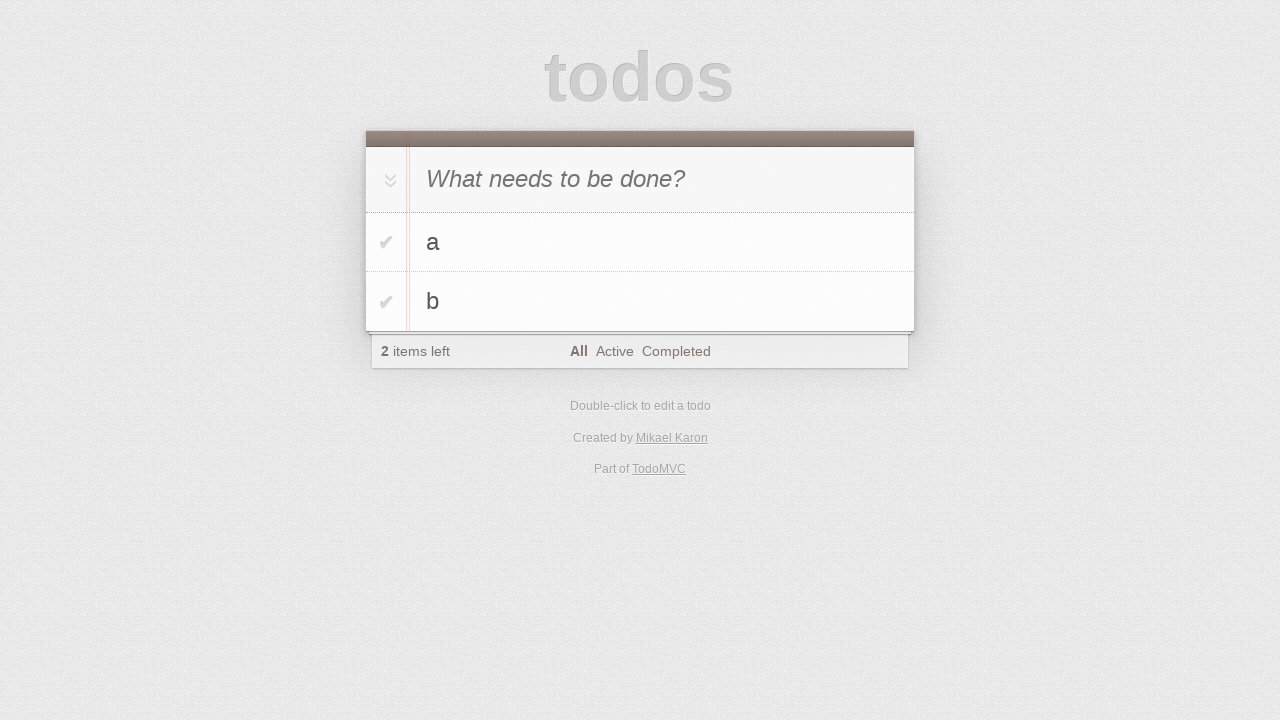

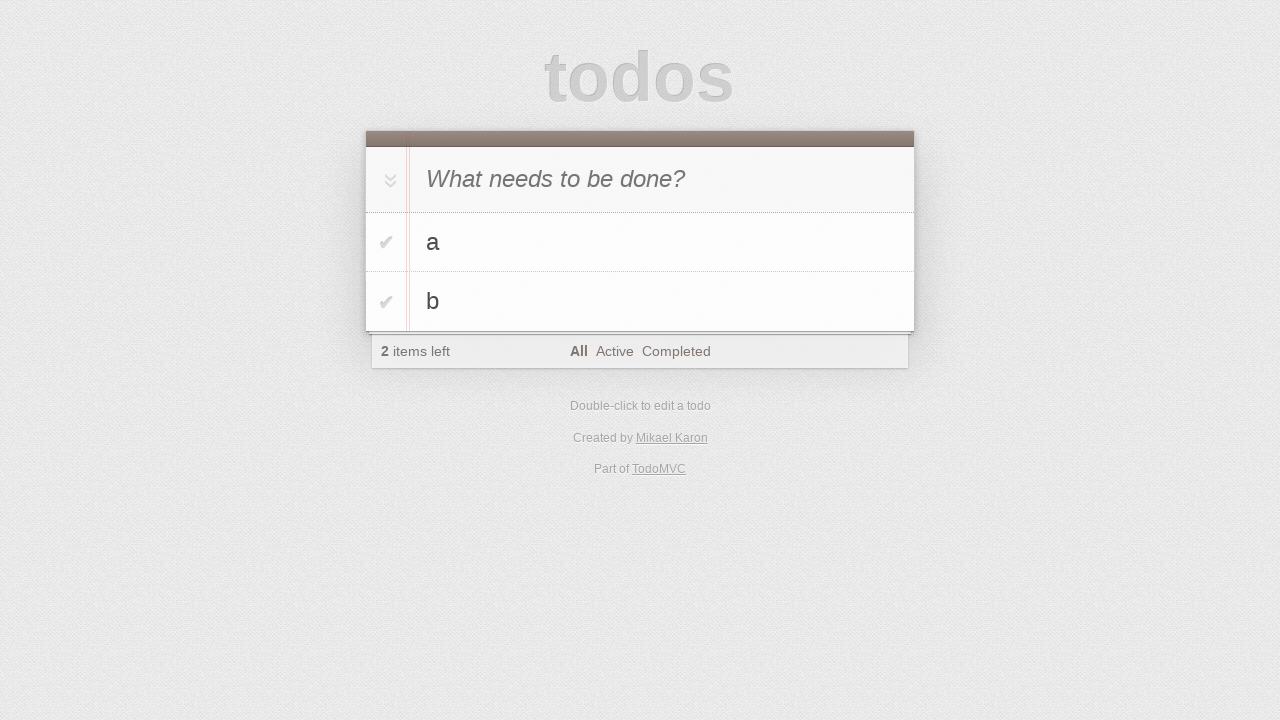